Navigates to the UltimateQA simple HTML elements practice page for automation testing. This is a basic navigation test that verifies the page loads successfully.

Starting URL: https://ultimateqa.com/simple-html-elements-for-automation/

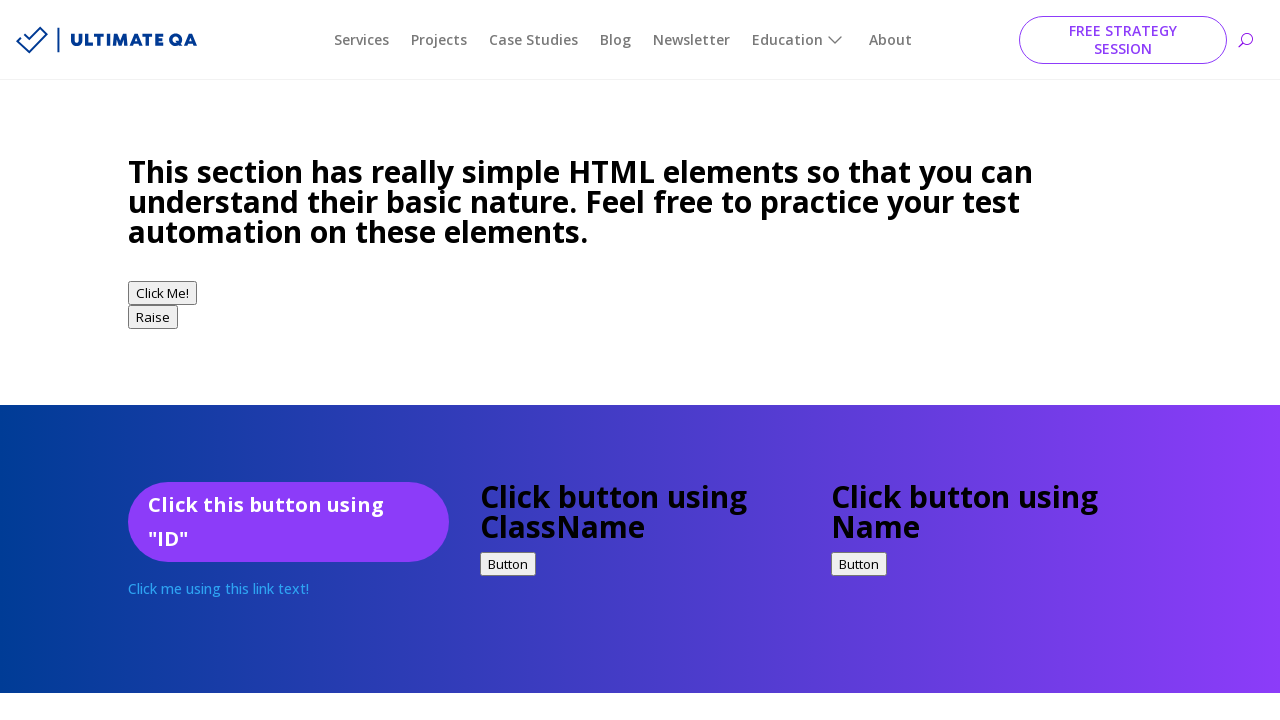

Navigated to UltimateQA simple HTML elements practice page
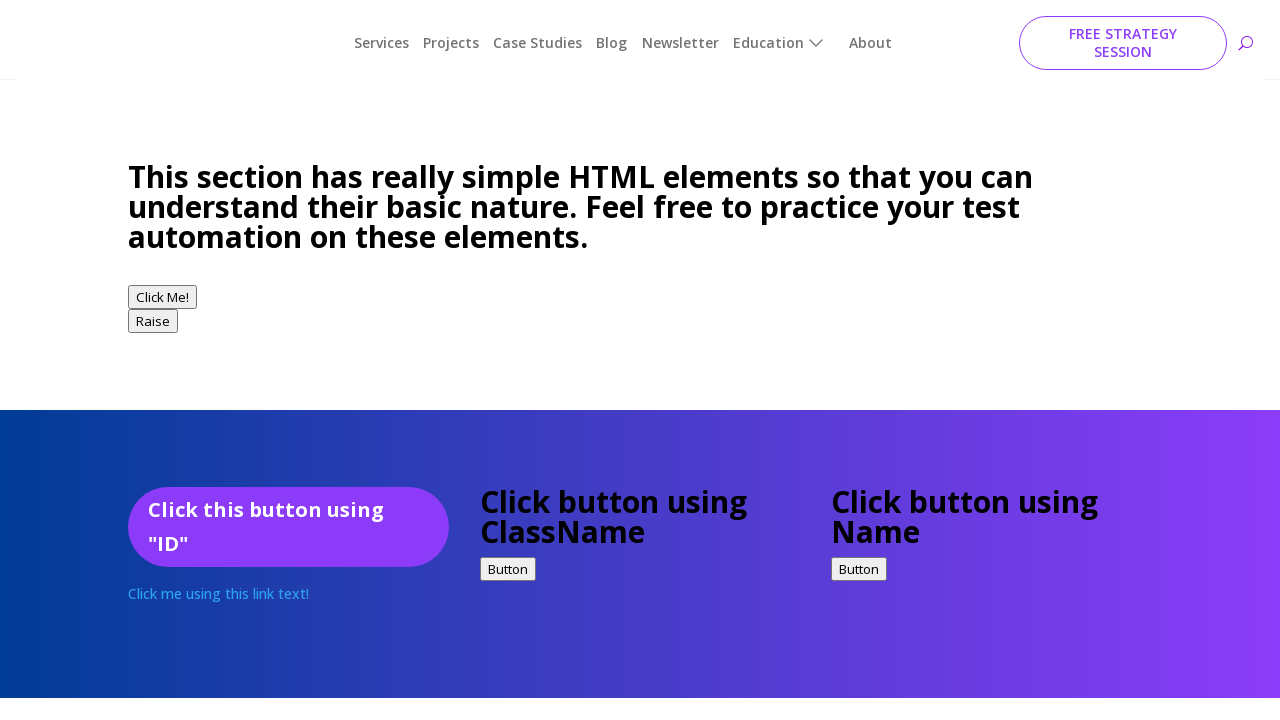

Page fully loaded - DOM content ready
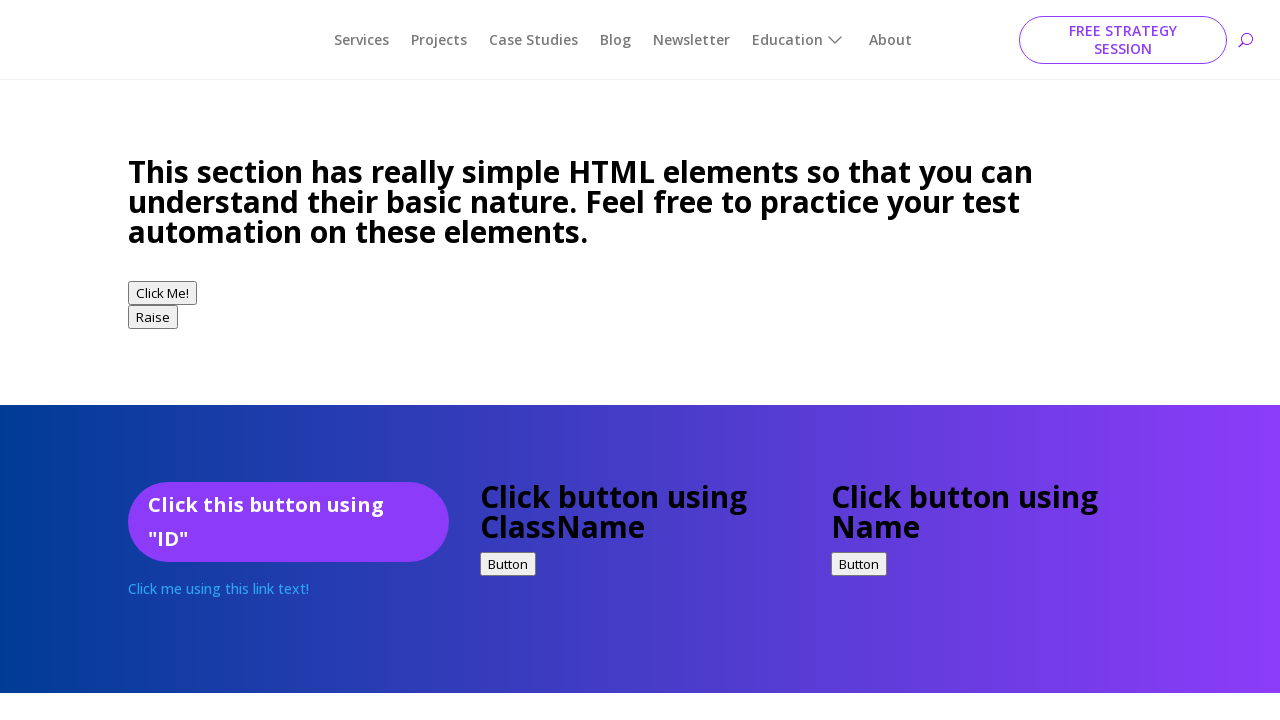

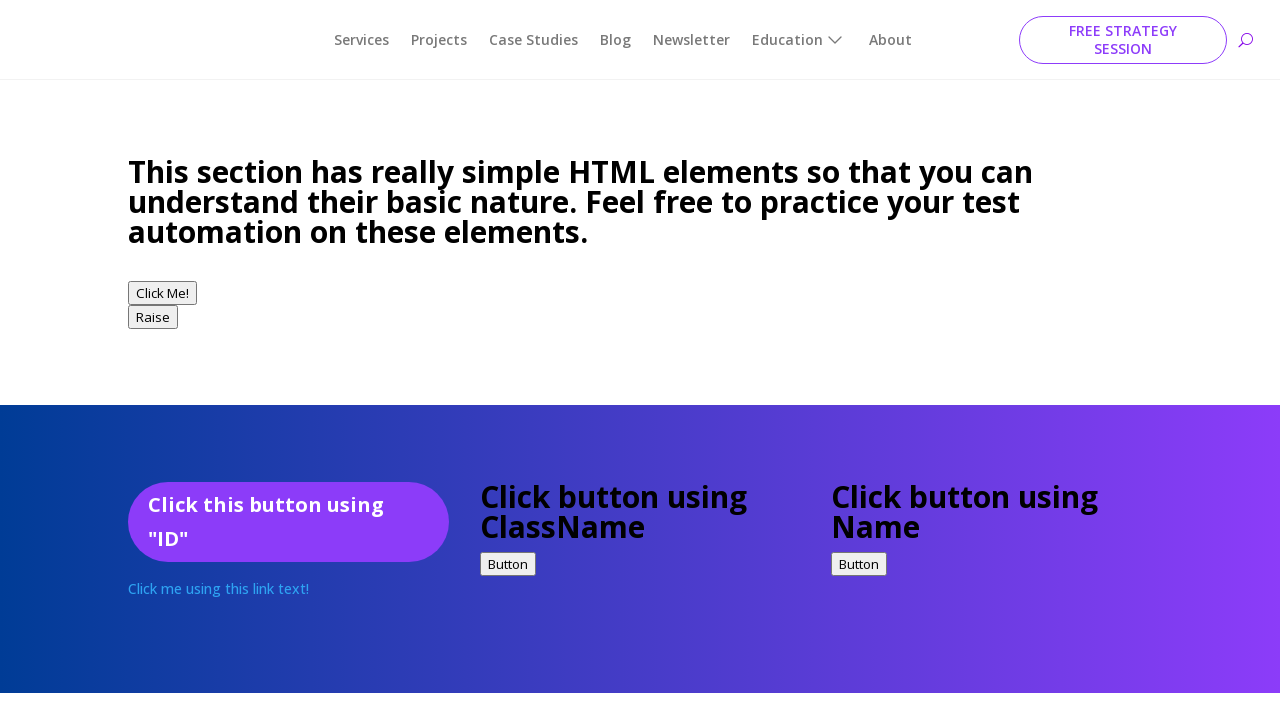